Sets the browser viewport size to 1700x900 and loads the practice page

Starting URL: https://practice.cydeo.com/

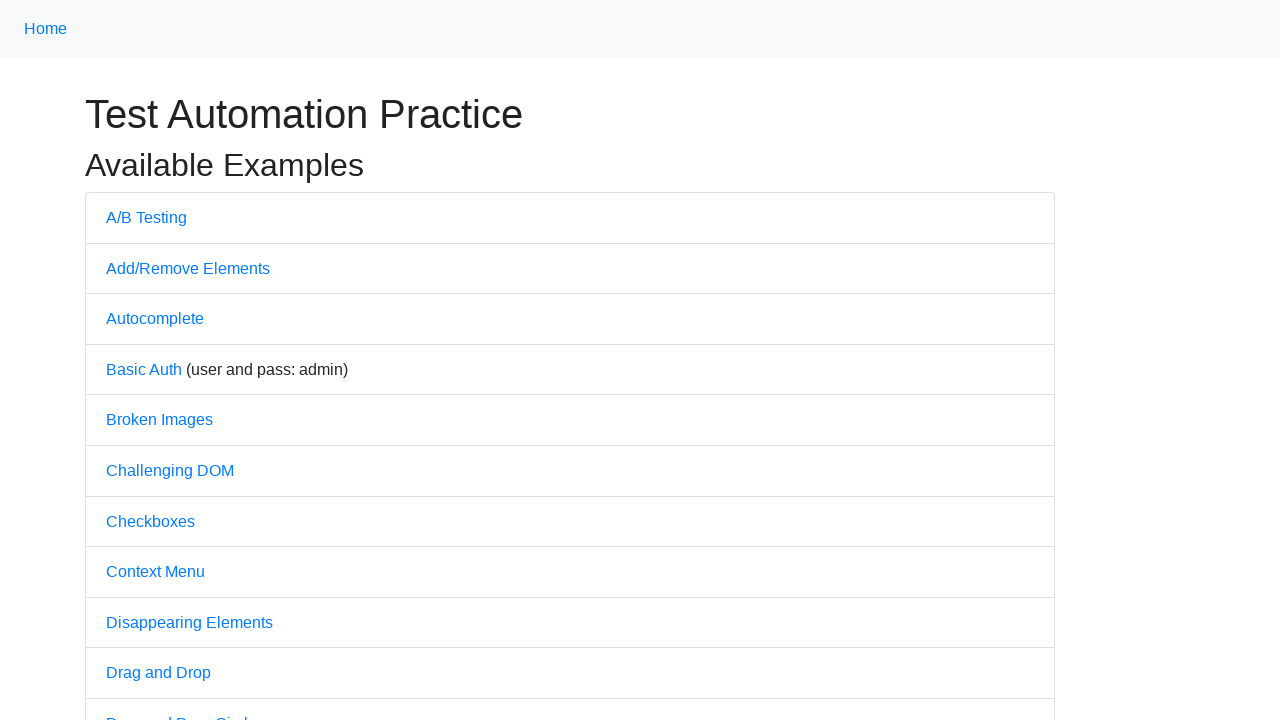

Set browser viewport size to 1700x900
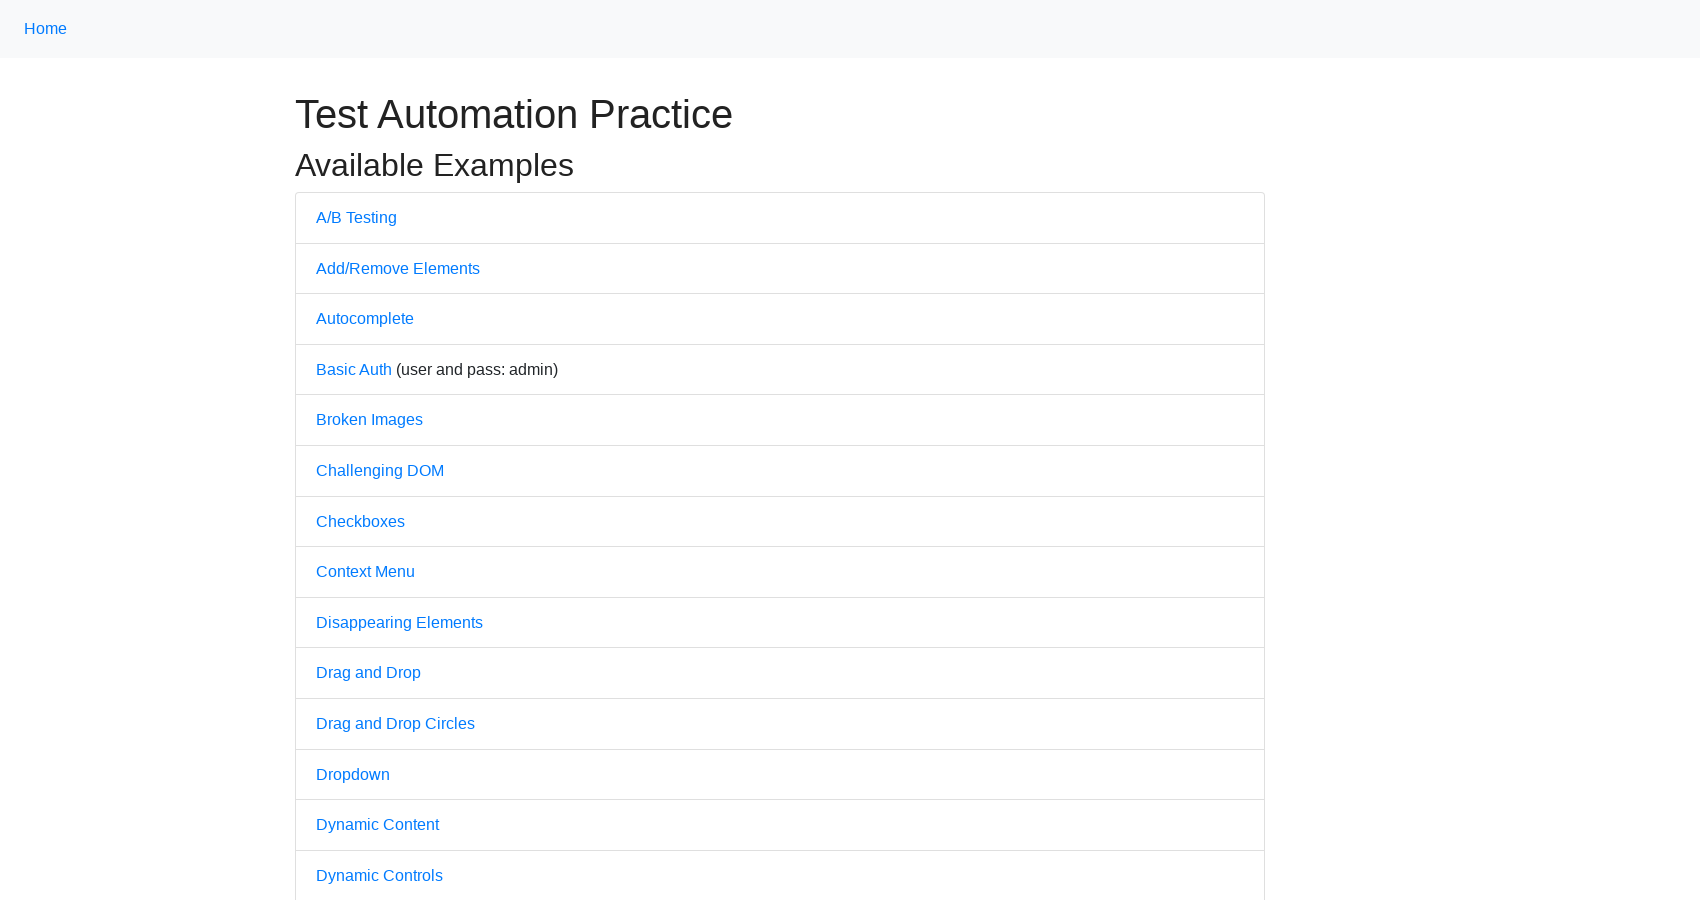

Page DOM content loaded after viewport adjustment
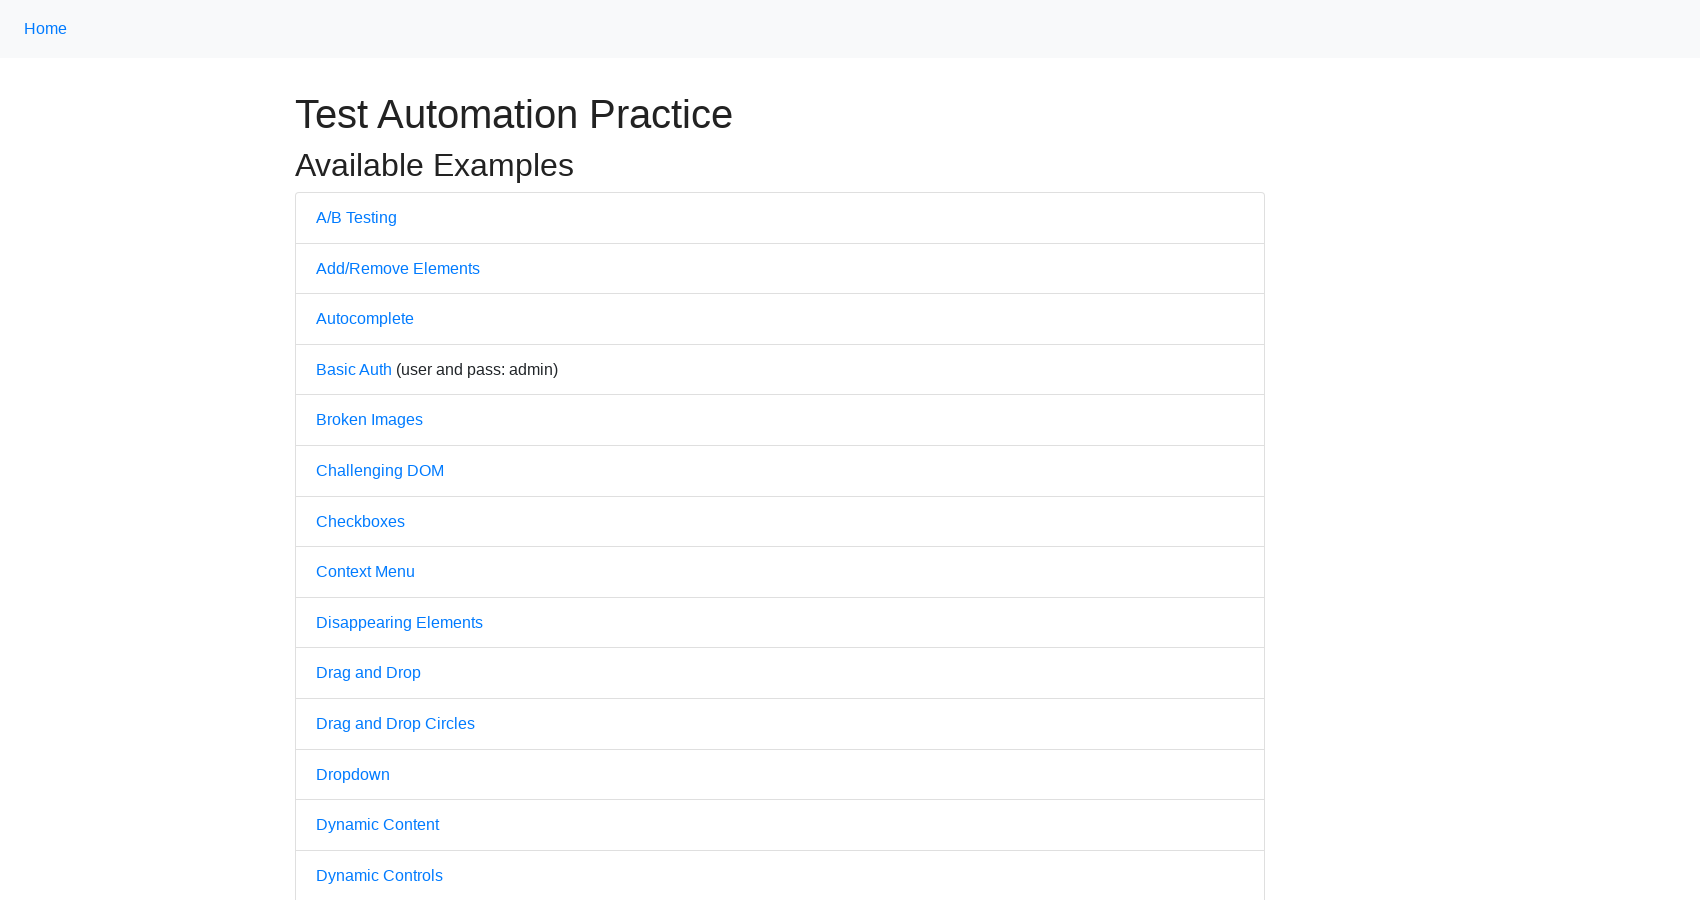

Navigated to https://practice.cydeo.com/
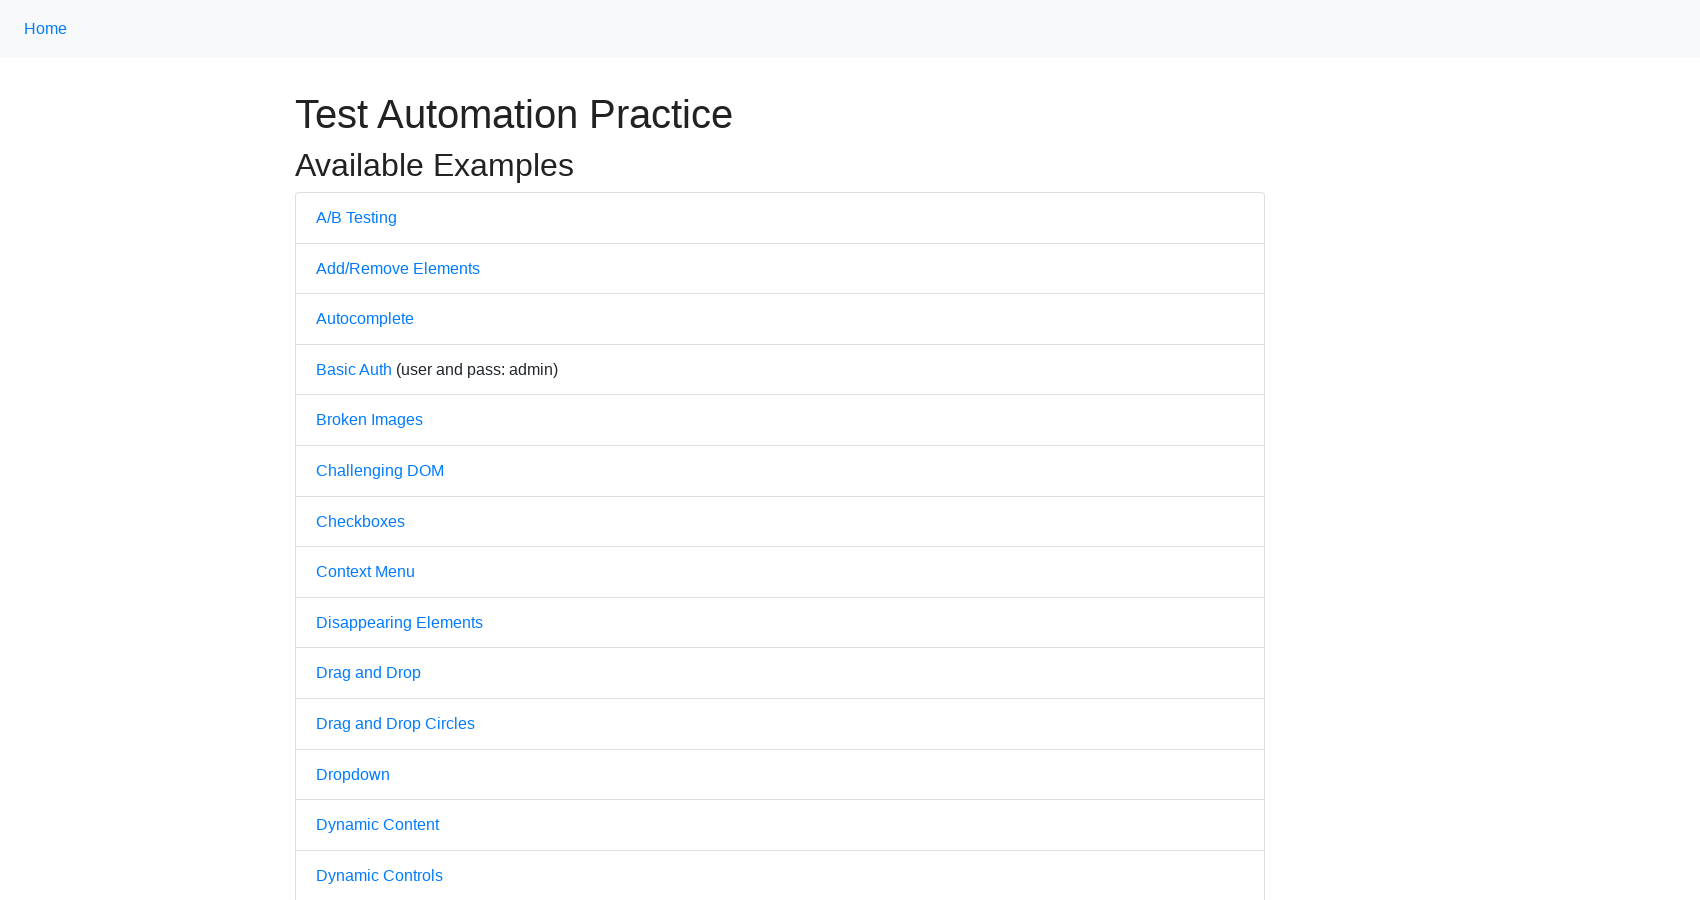

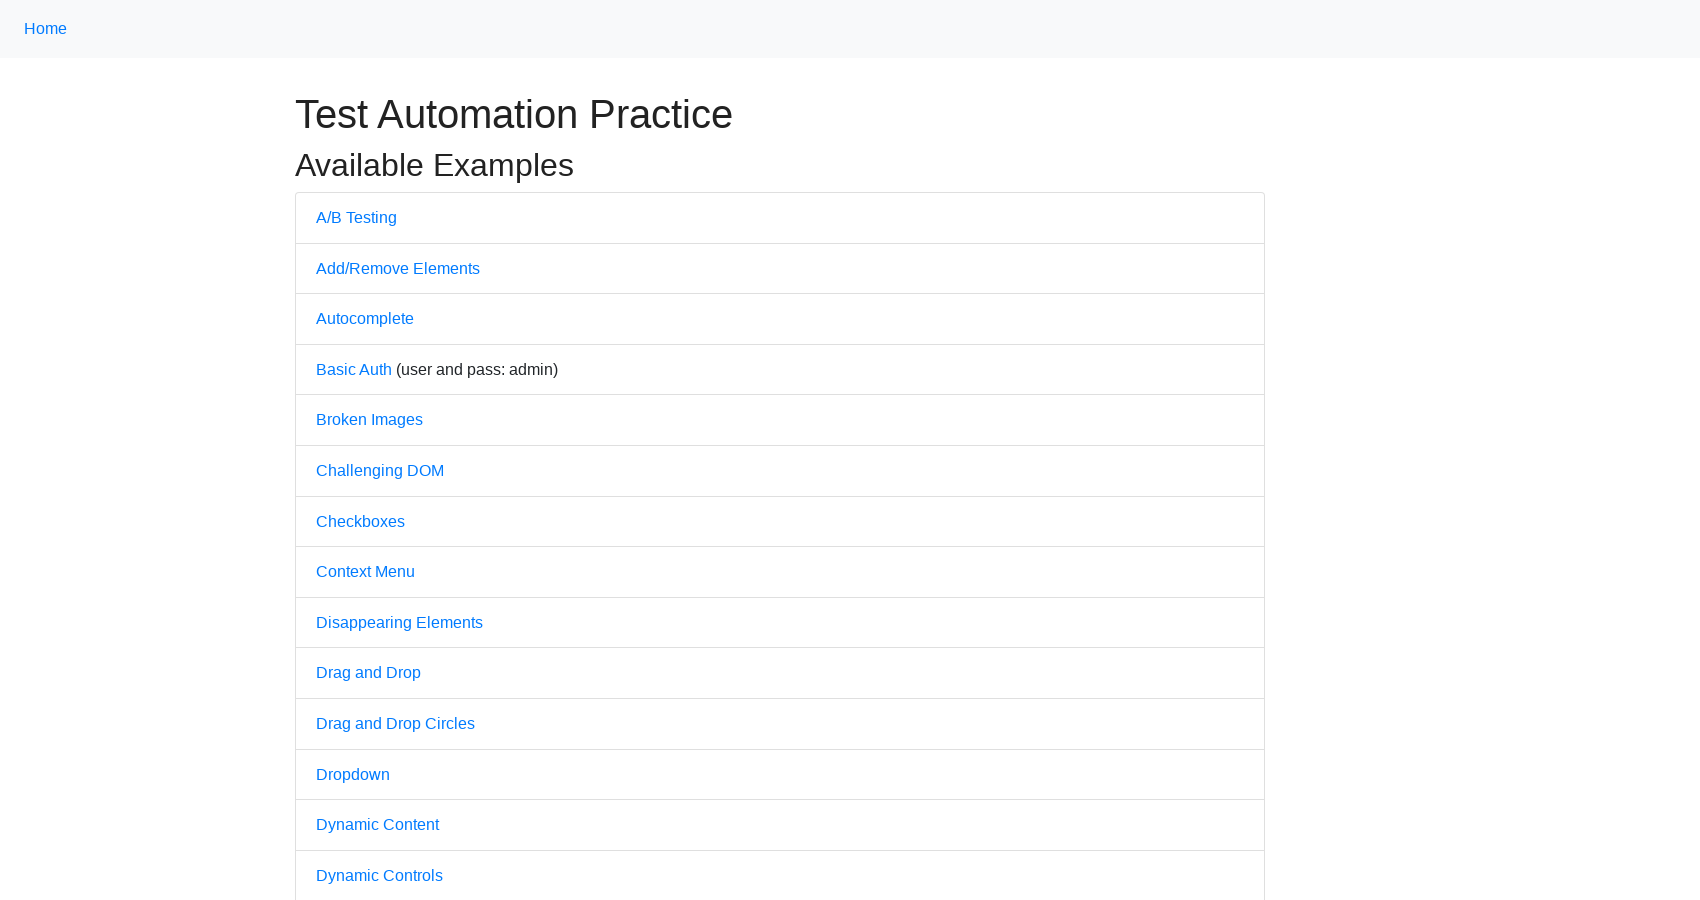